Tests JavaScript prompt alert handling by clicking the prompt button, entering text, accepting the alert, and verifying the result

Starting URL: https://the-internet.herokuapp.com/javascript_alerts

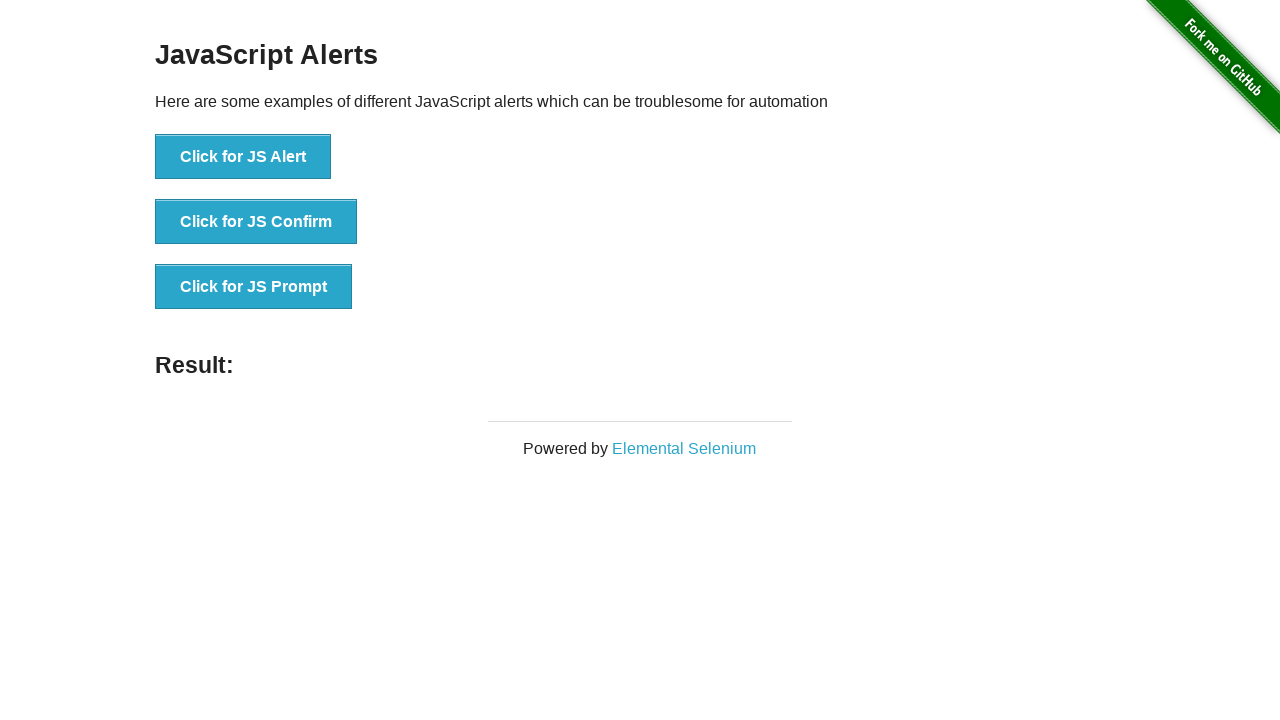

Set up dialog handler for prompt alert
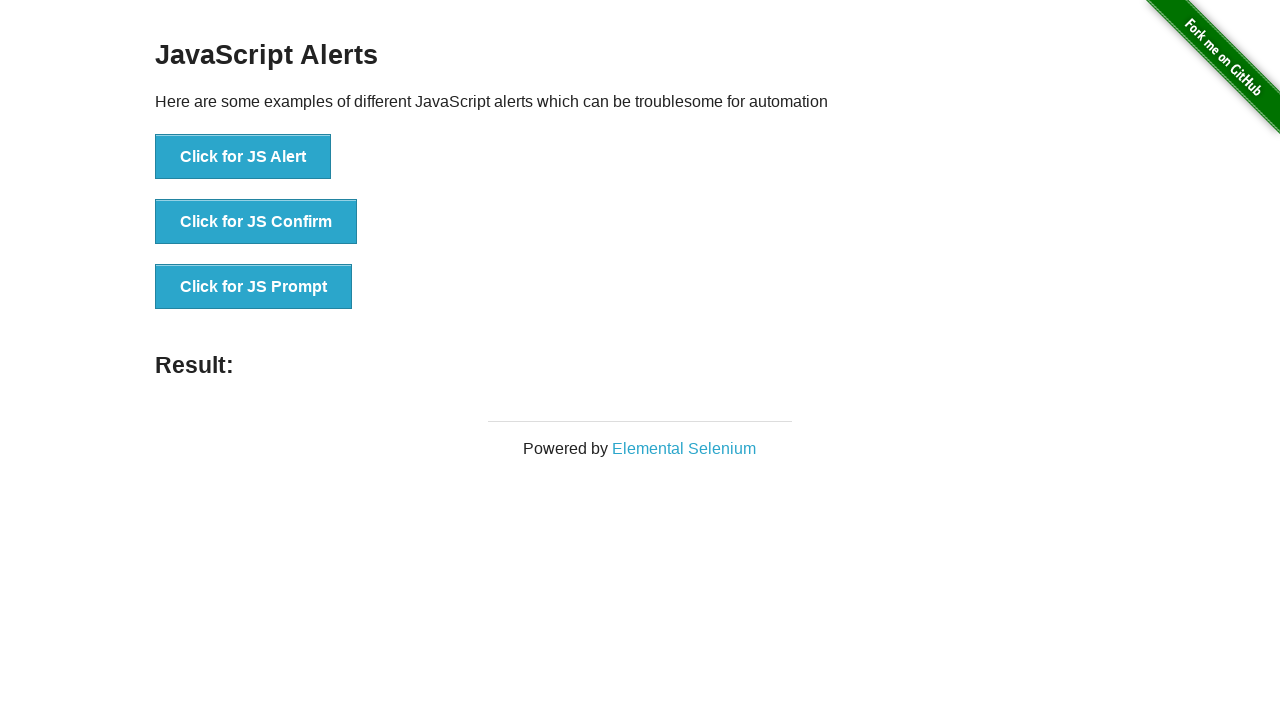

Clicked the JS Prompt button at (254, 287) on button:text('Click for JS Prompt')
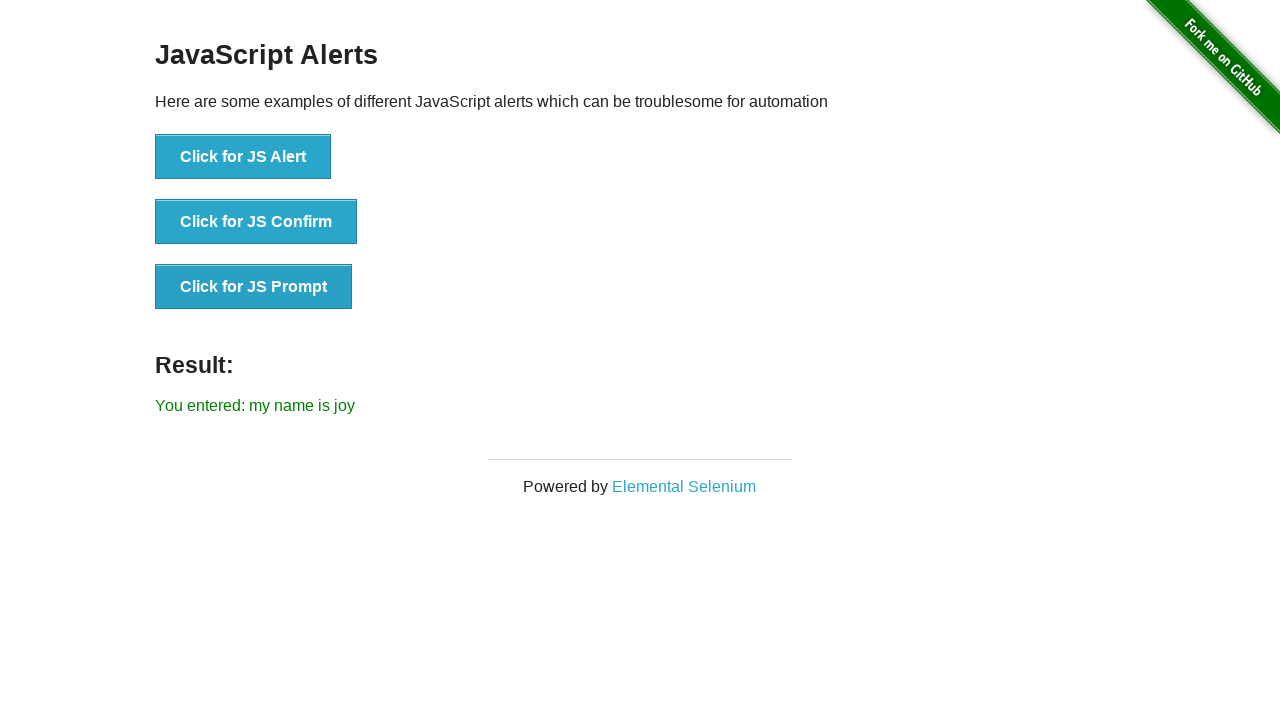

Verified prompt result displays 'my name is joy'
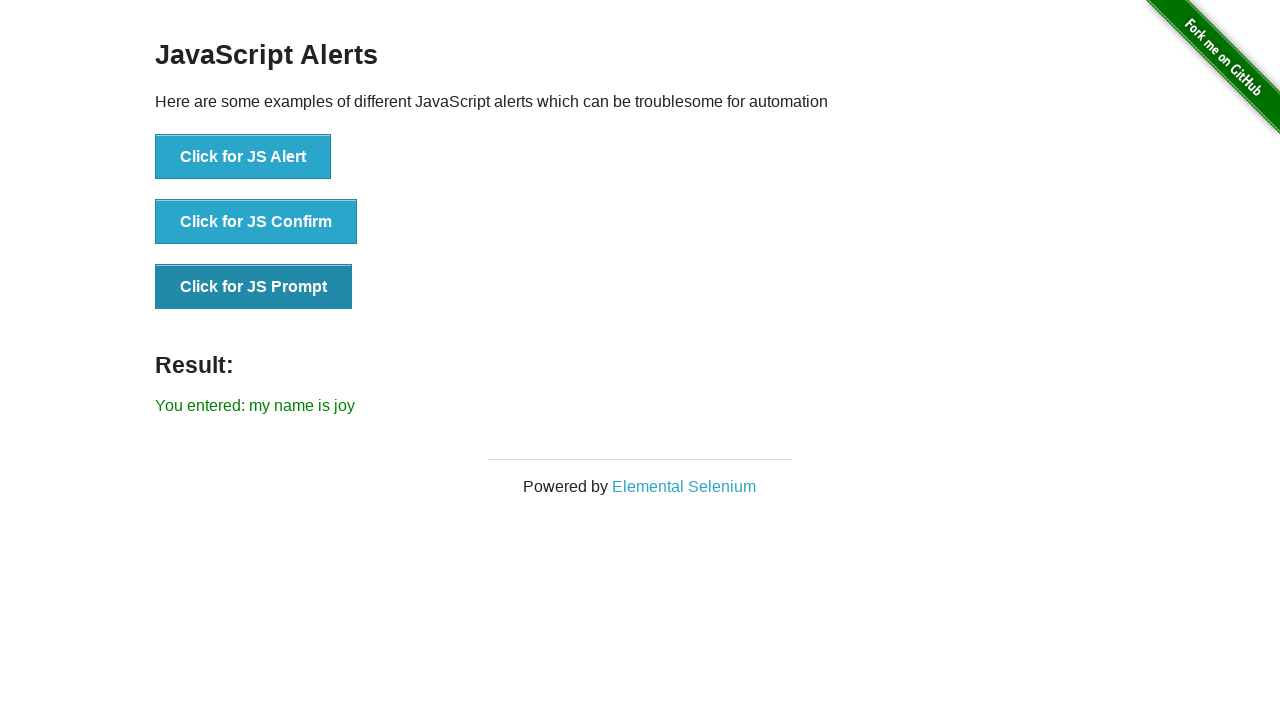

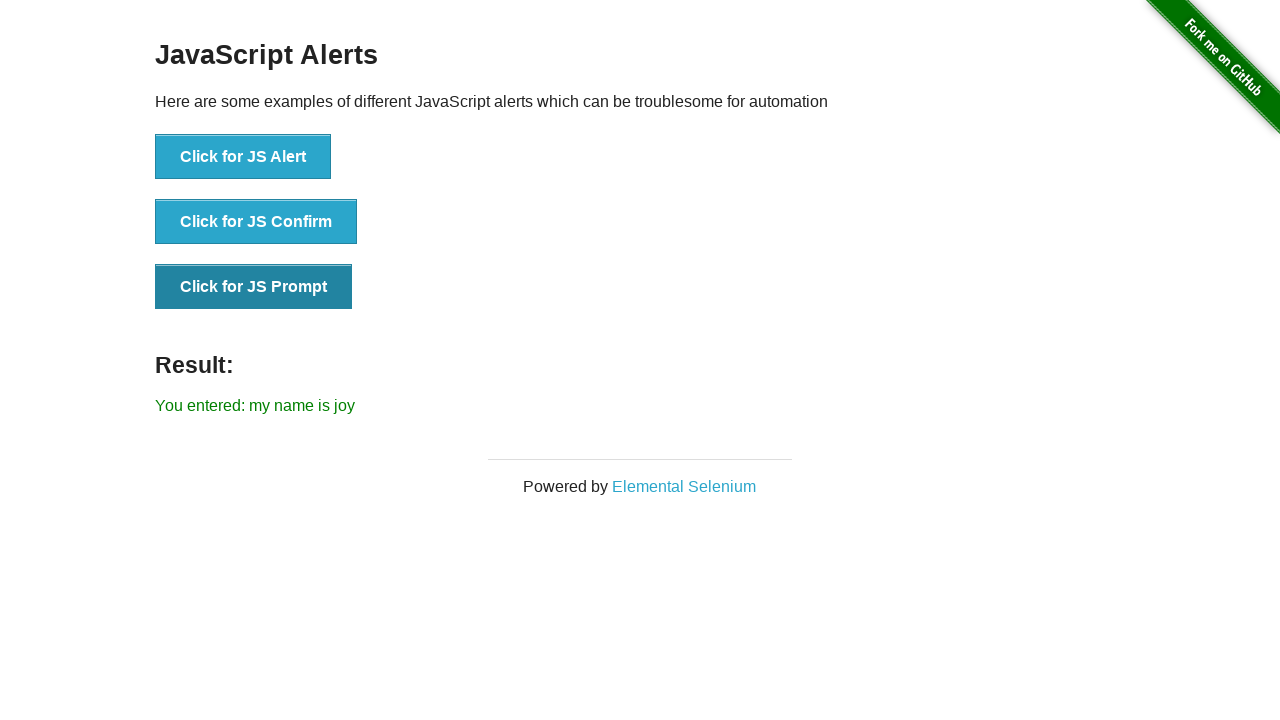